Tests form submission by entering email and password, then validates and accepts an alert message

Starting URL: http://automationbykrishna.com/#

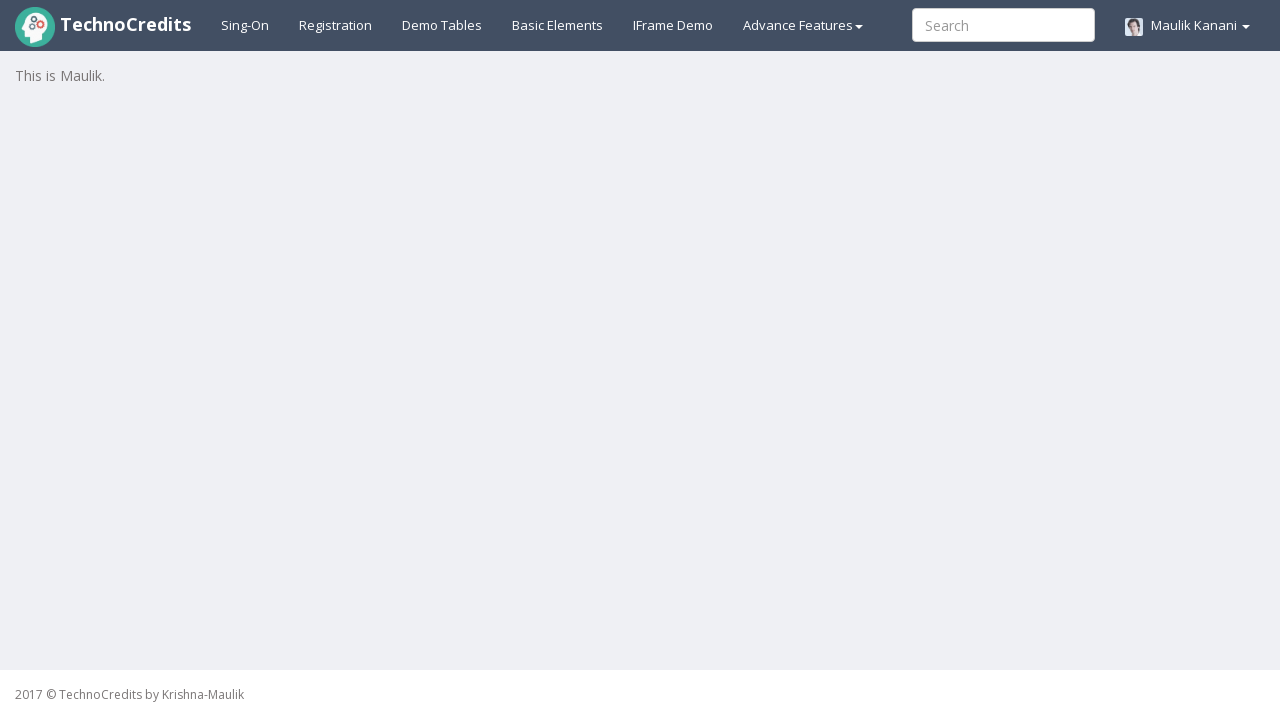

Clicked on Basic Elements link at (558, 25) on #basicelements
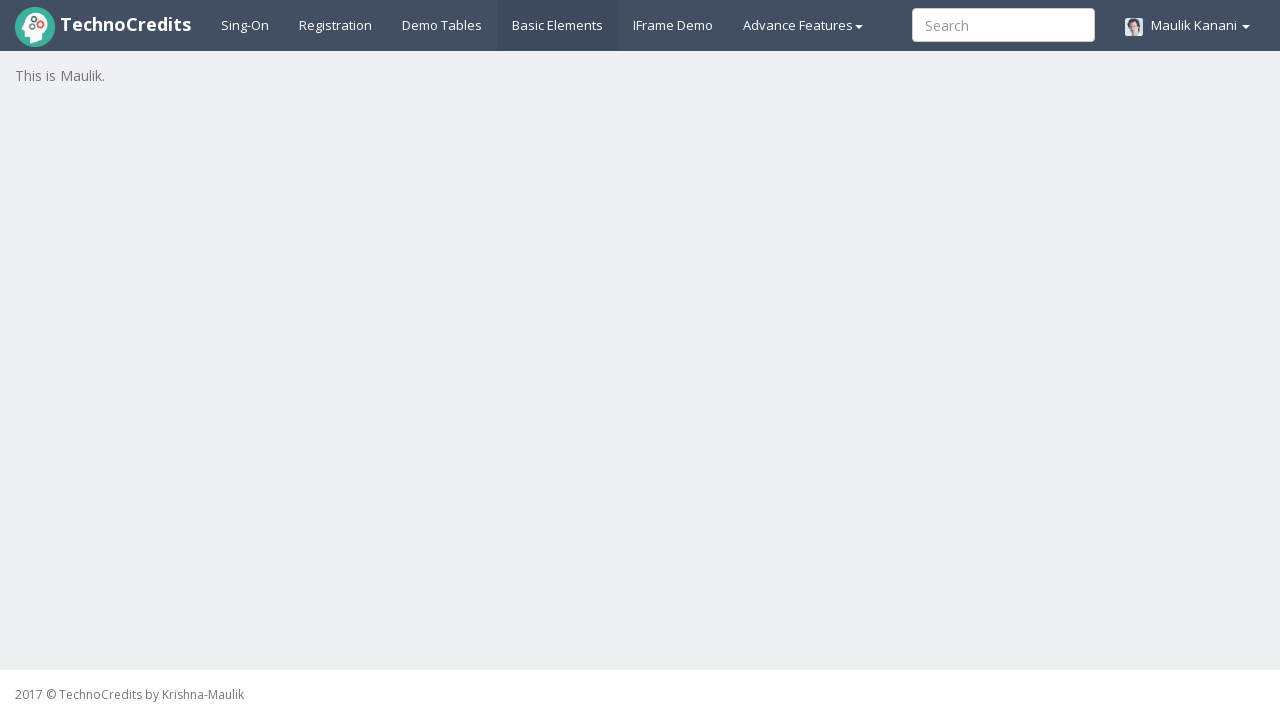

Form loaded with email input field visible
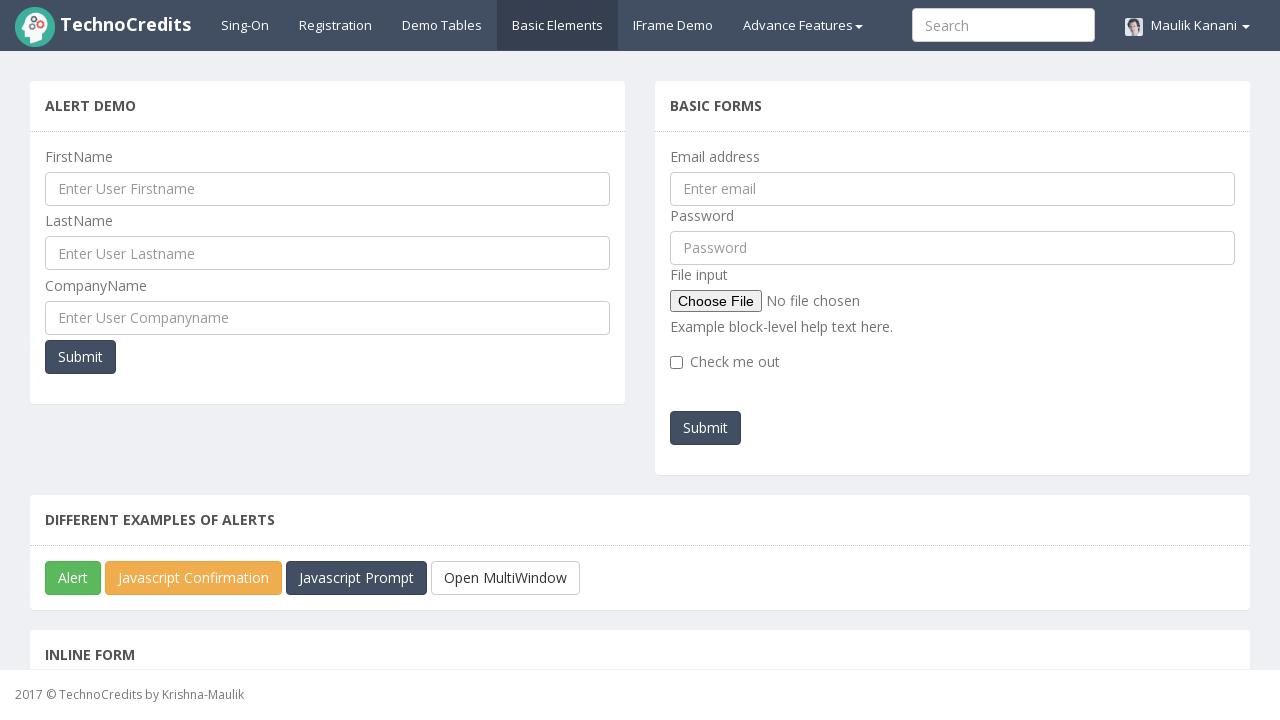

Entered email address 'testuser123@example.com' in email field on #exampleInputEmail1
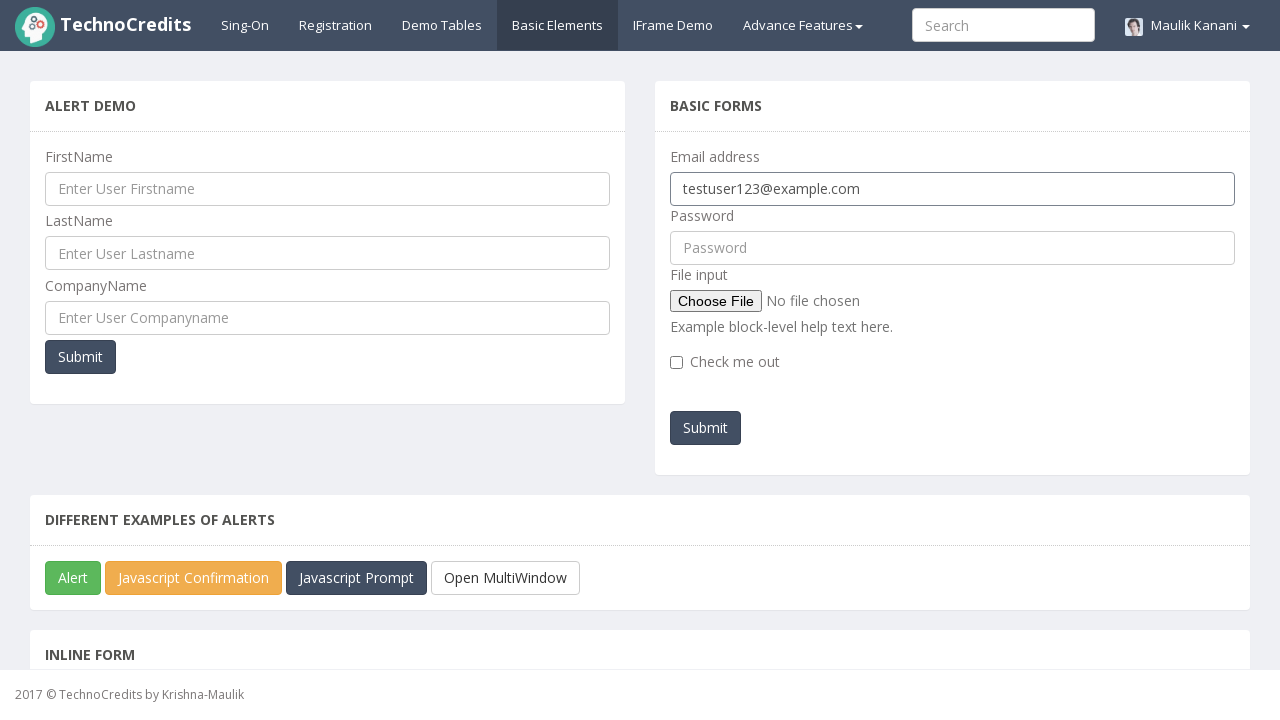

Entered password 'TestPass456' in password field on #pwd
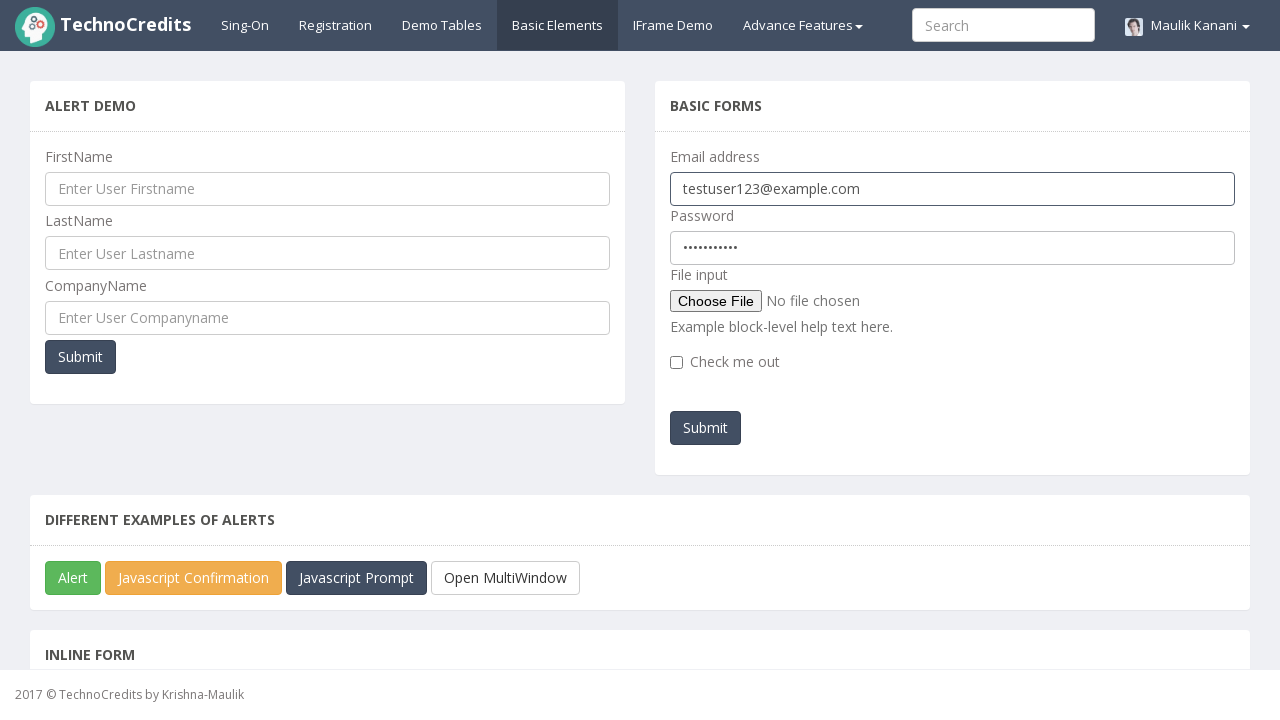

Clicked submit button to submit form at (706, 428) on #submitb2
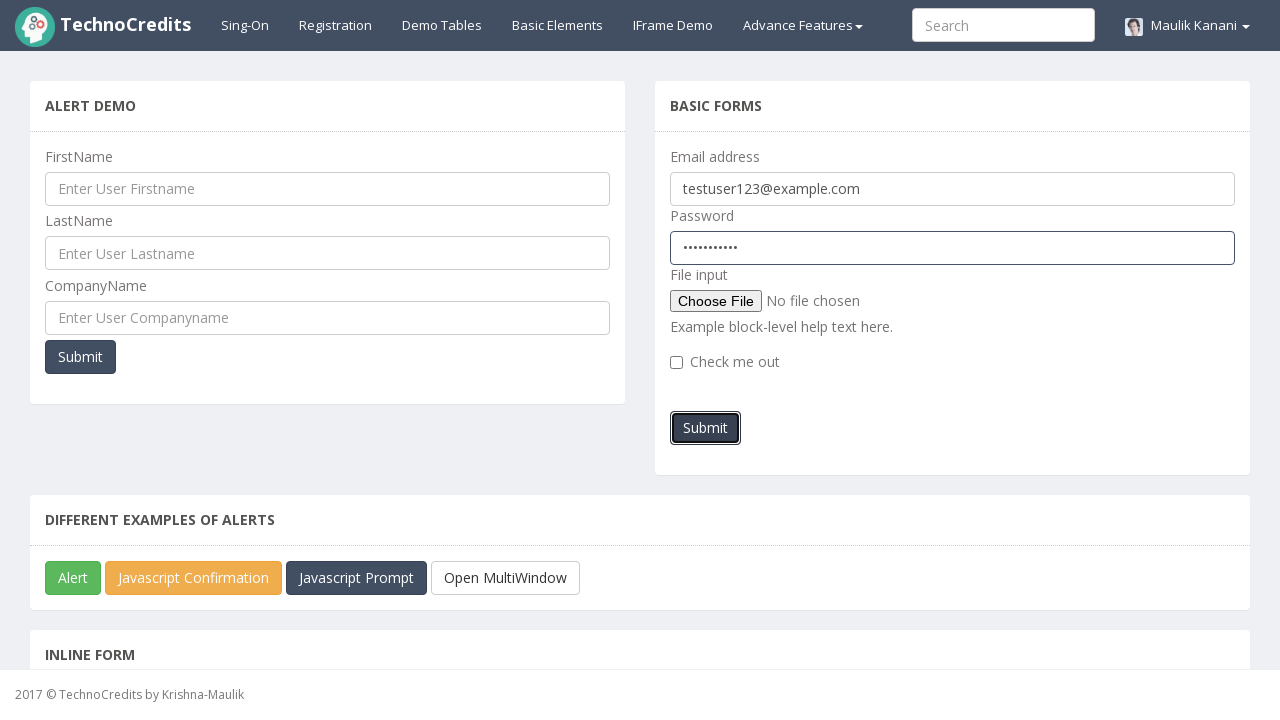

Alert message was accepted and form submission completed
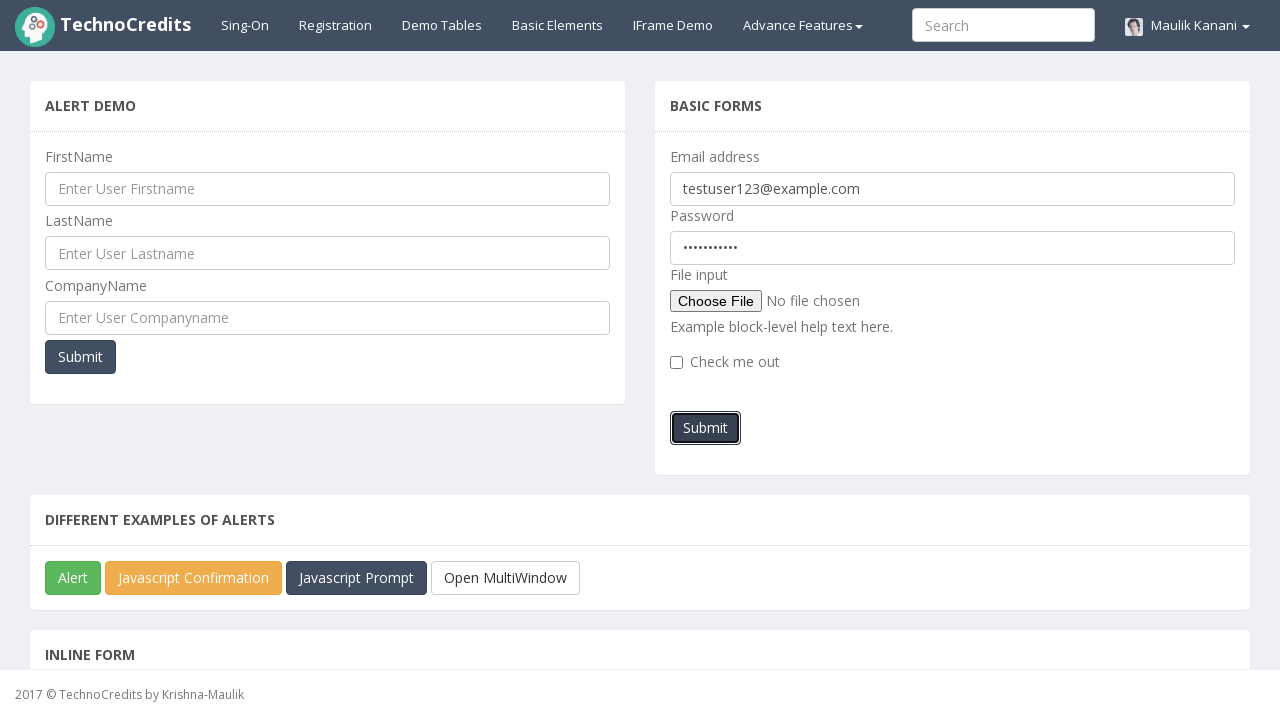

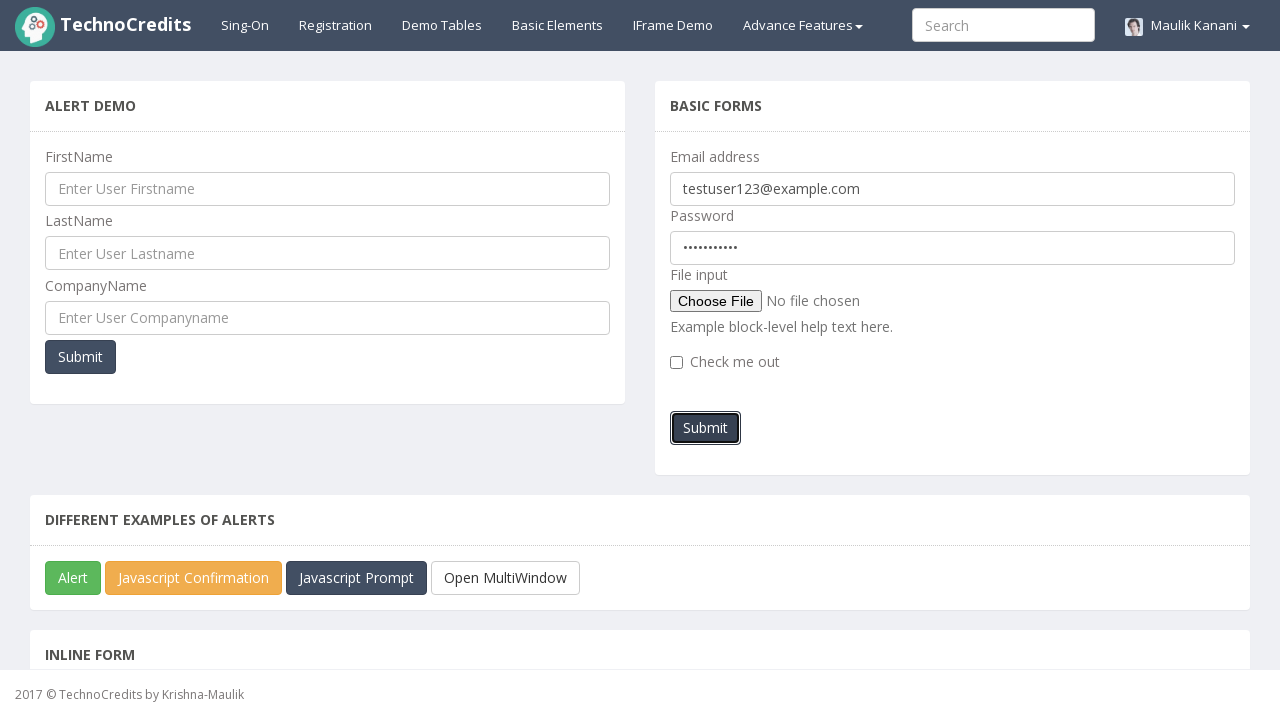